Tests alert handling functionality by navigating to alerts section through hover menu, triggering a prompt alert, entering text, and accepting it

Starting URL: http://demo.automationtesting.in/Register.html

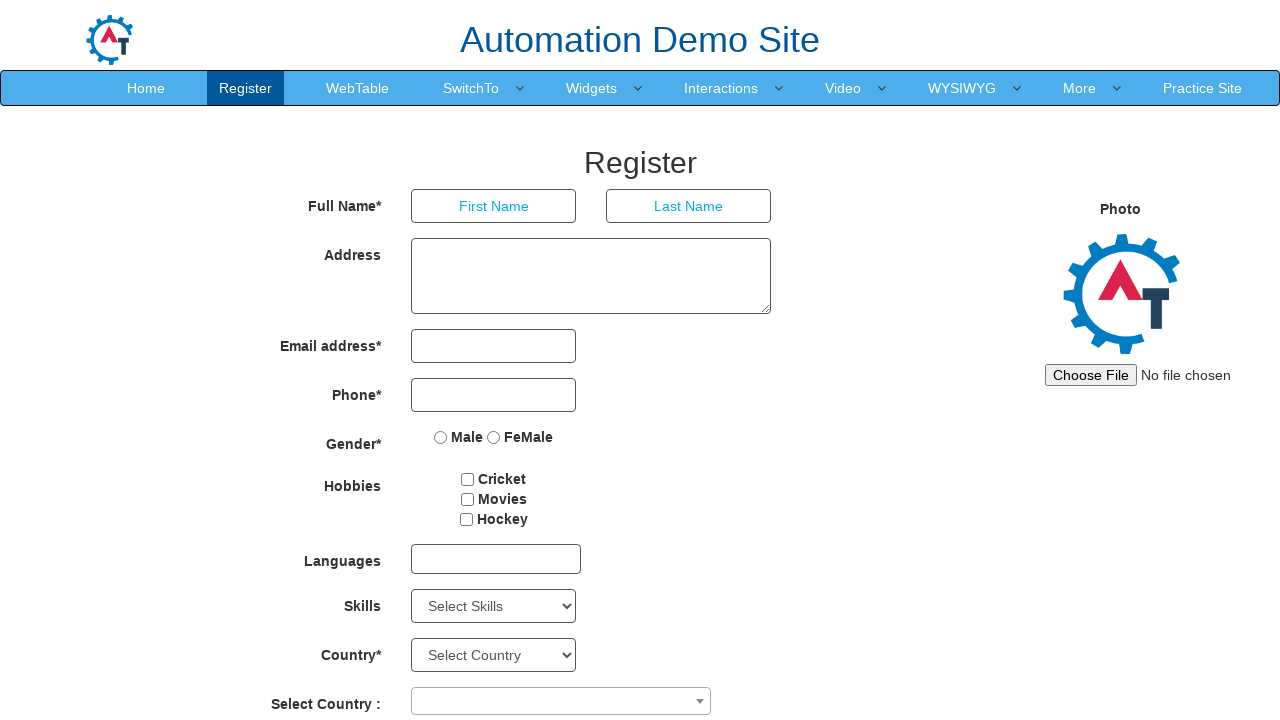

Hovered over SwitchTo menu at (471, 88) on xpath=//a[text()='SwitchTo']
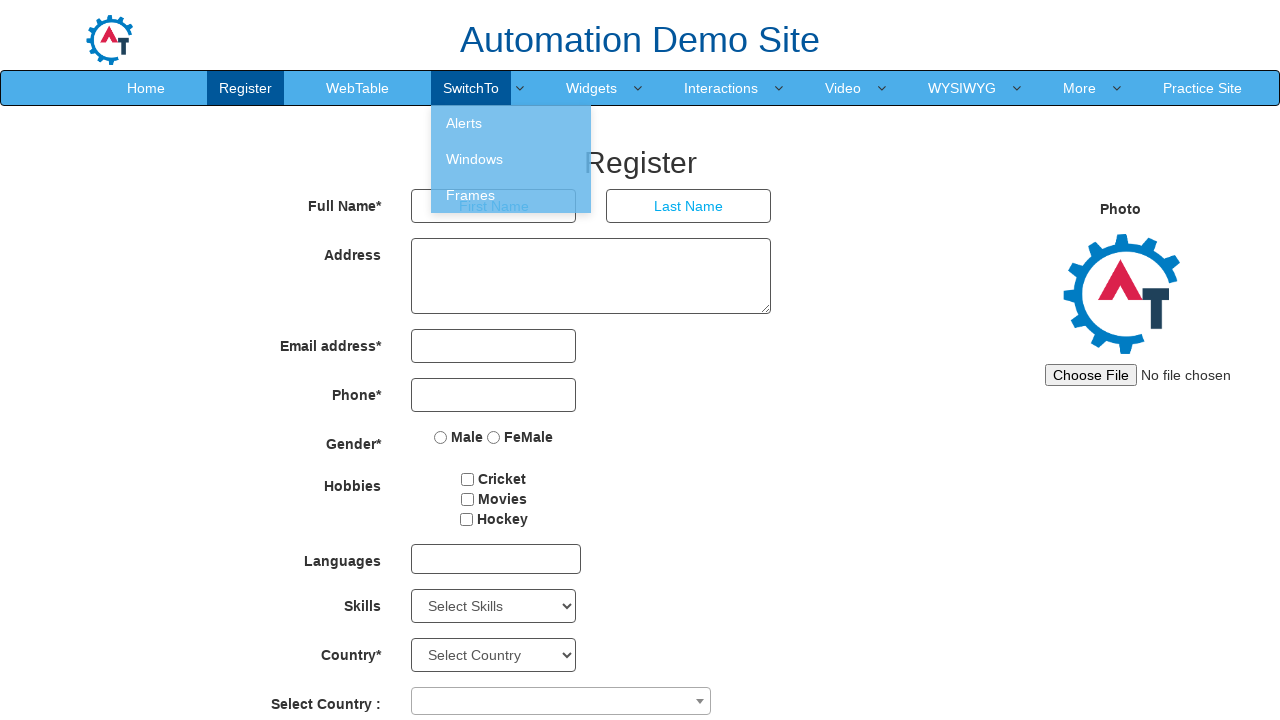

Clicked on Alerts menu option at (511, 123) on xpath=//a[text()='Alerts']
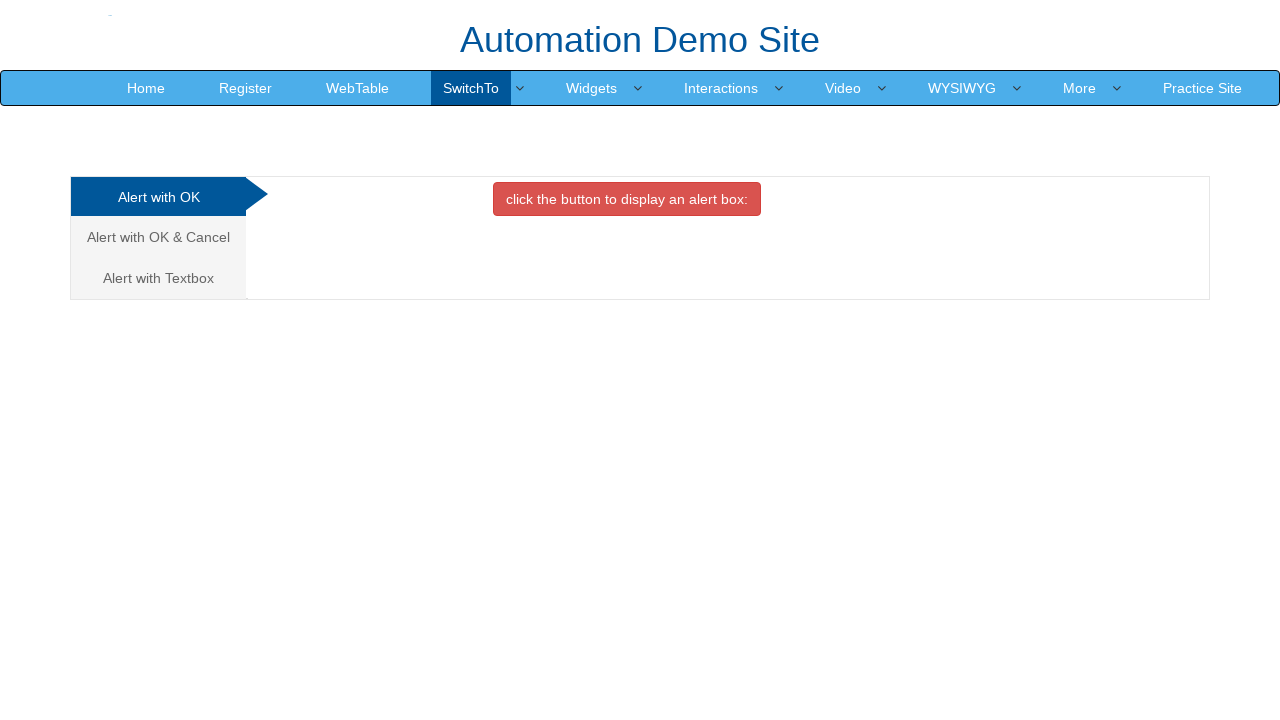

Clicked on 'Alert with Textbox' tab at (158, 278) on xpath=//a[text()='Alert with Textbox ']
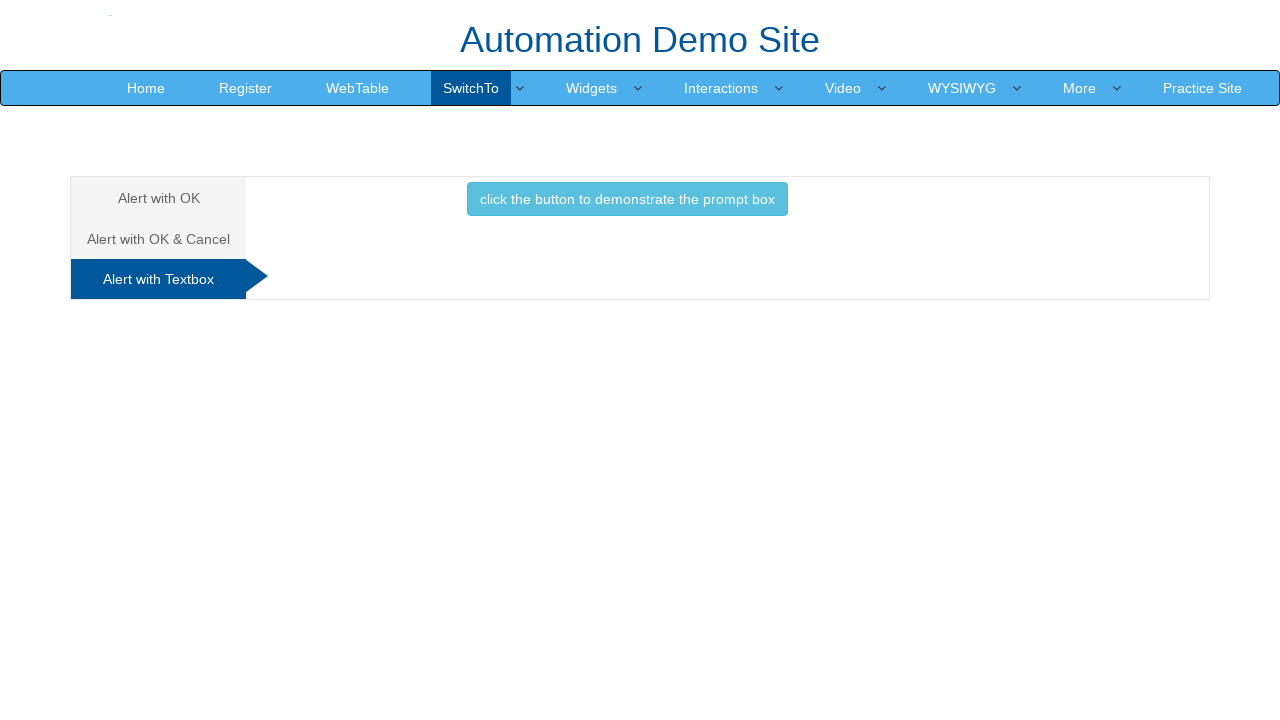

Clicked button to trigger prompt alert at (627, 199) on xpath=//button[text()='click the button to demonstrate the prompt box ']
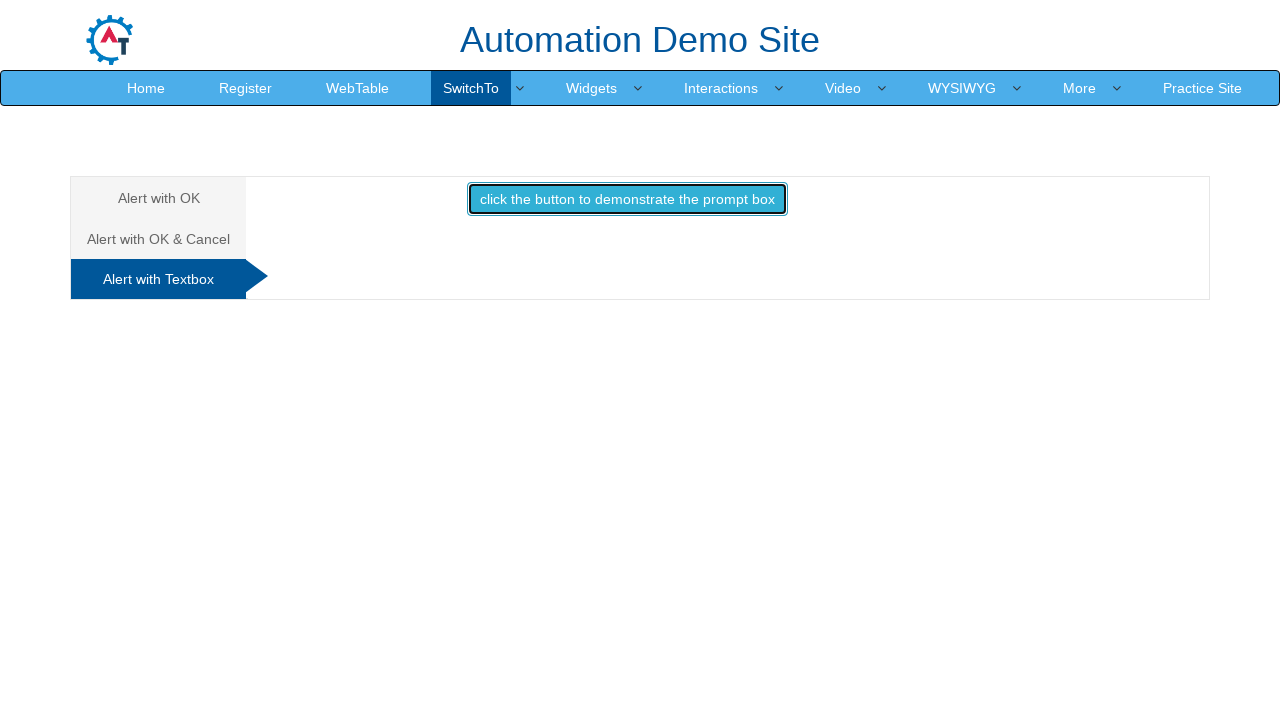

Set up dialog handler and accepted prompt alert with text 'Waheed Abbas'
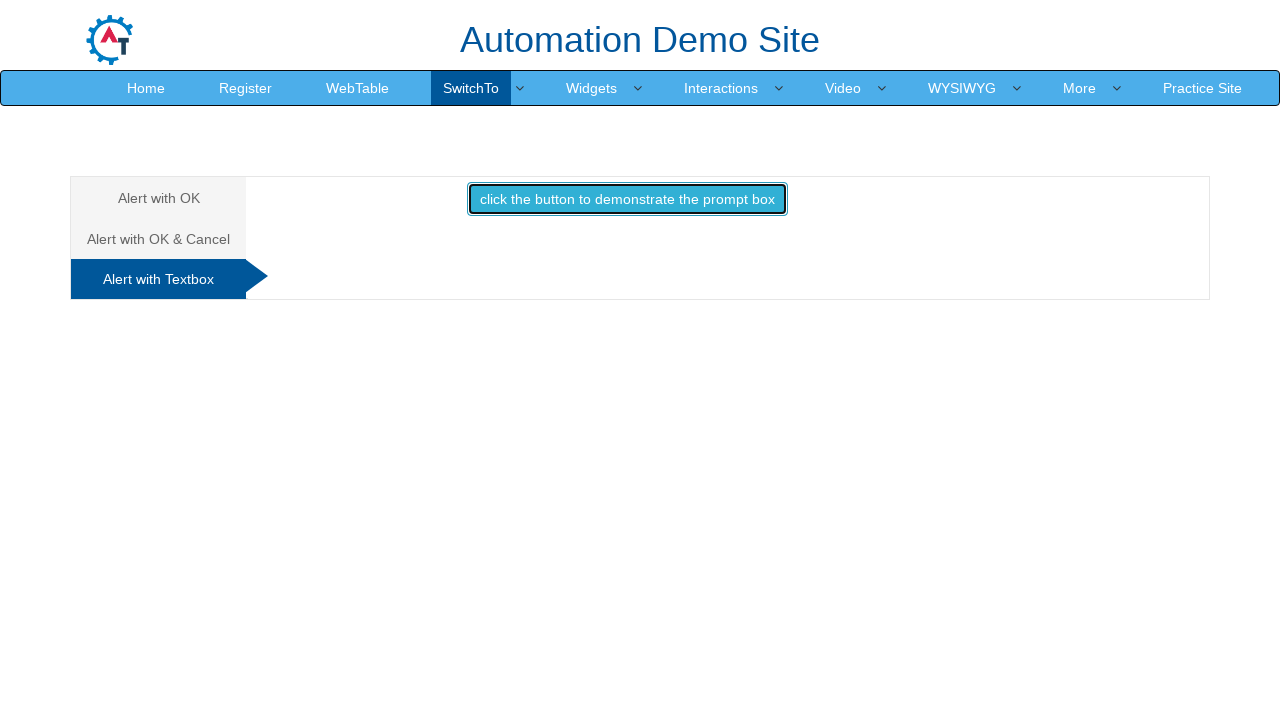

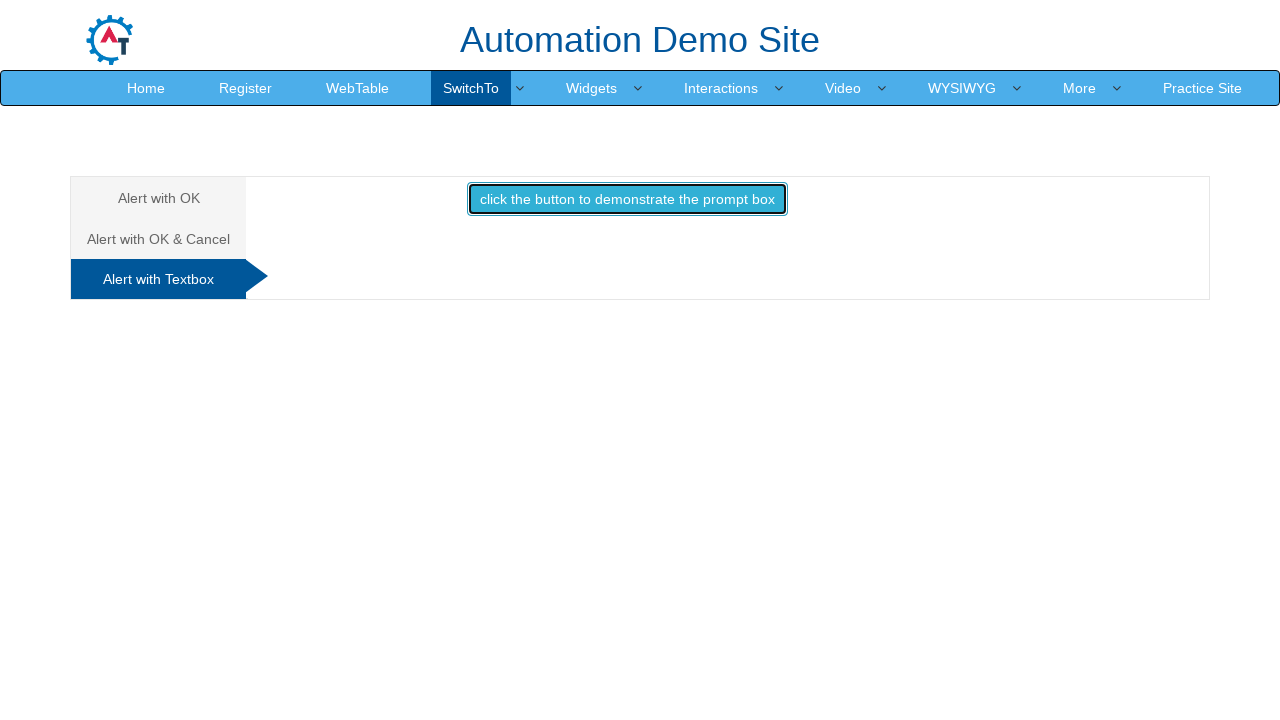